Demonstrates right-click context menu functionality by performing a right-click action on a designated element

Starting URL: http://swisnl.github.io/jQuery-contextMenu/demo.html

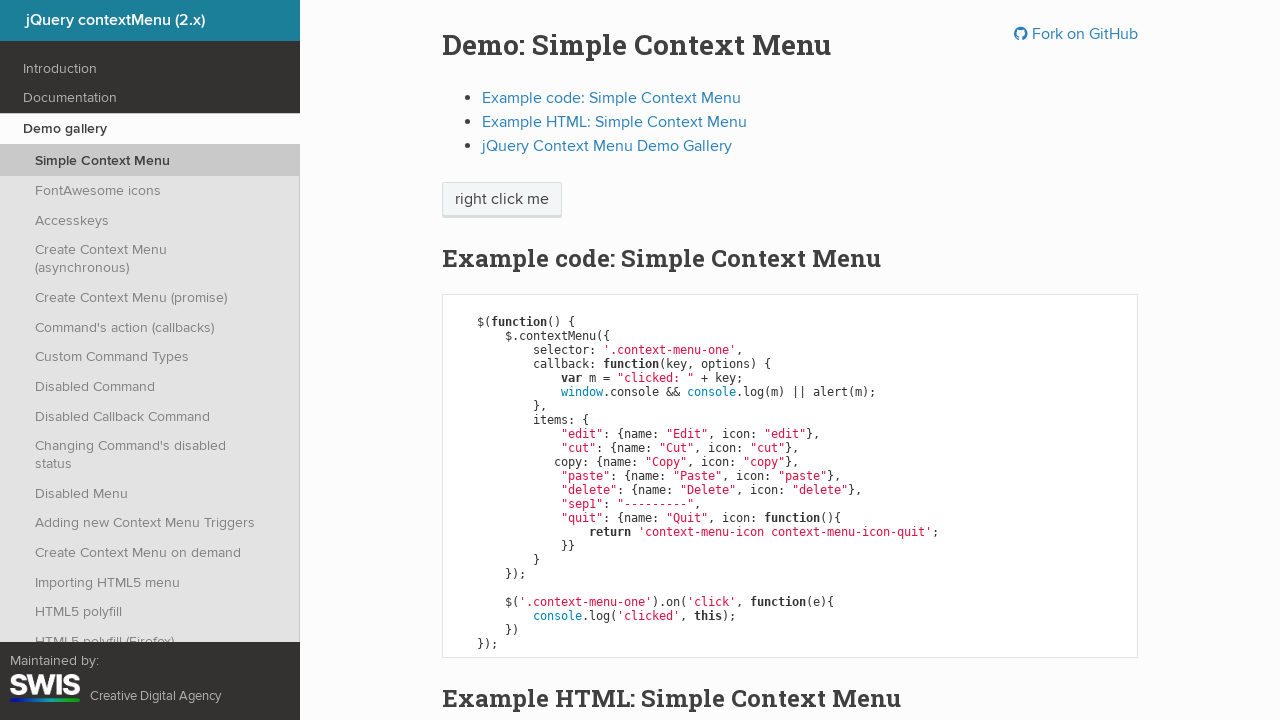

Right-clicked on 'right click me' element to open context menu at (502, 200) on xpath=//span[text()='right click me']
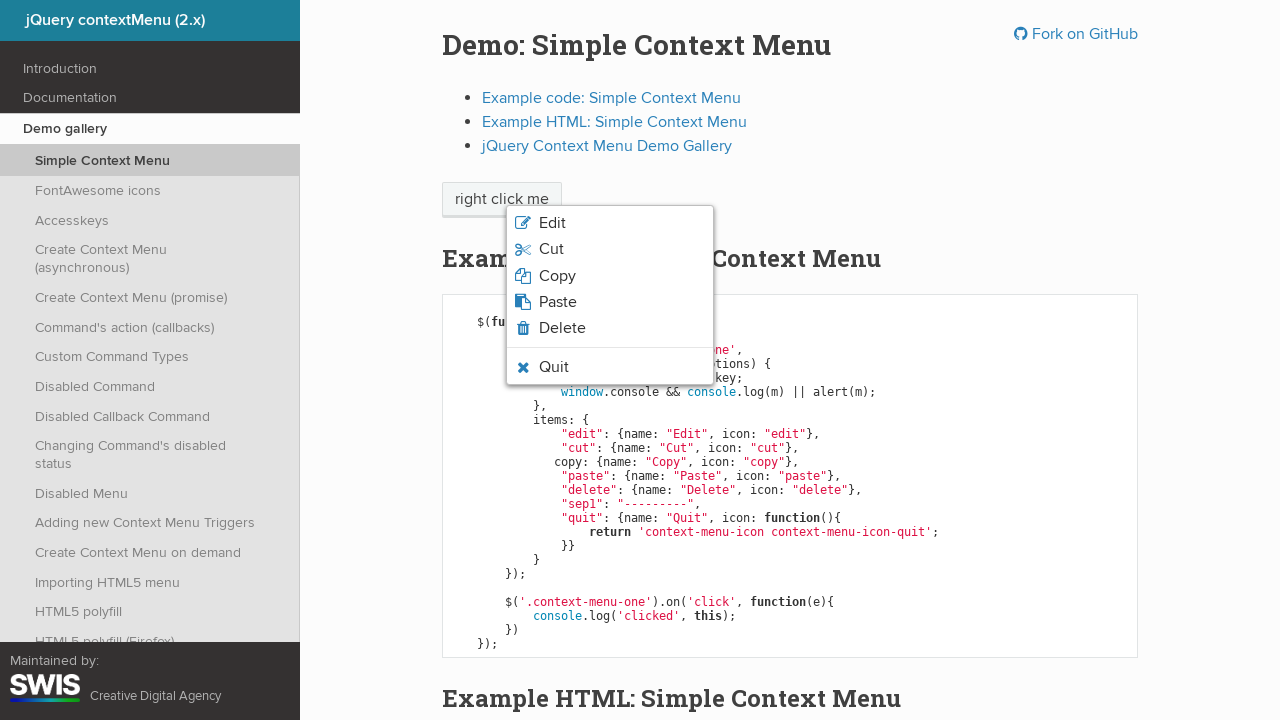

Context menu appeared on page
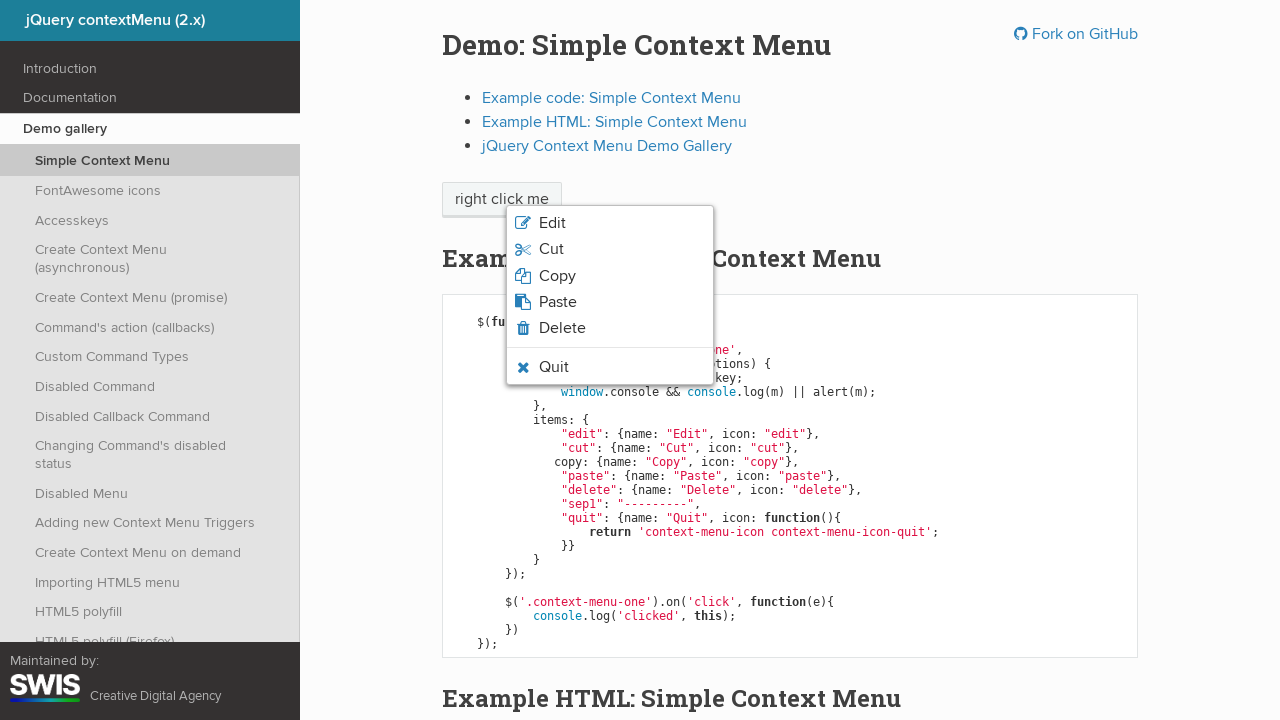

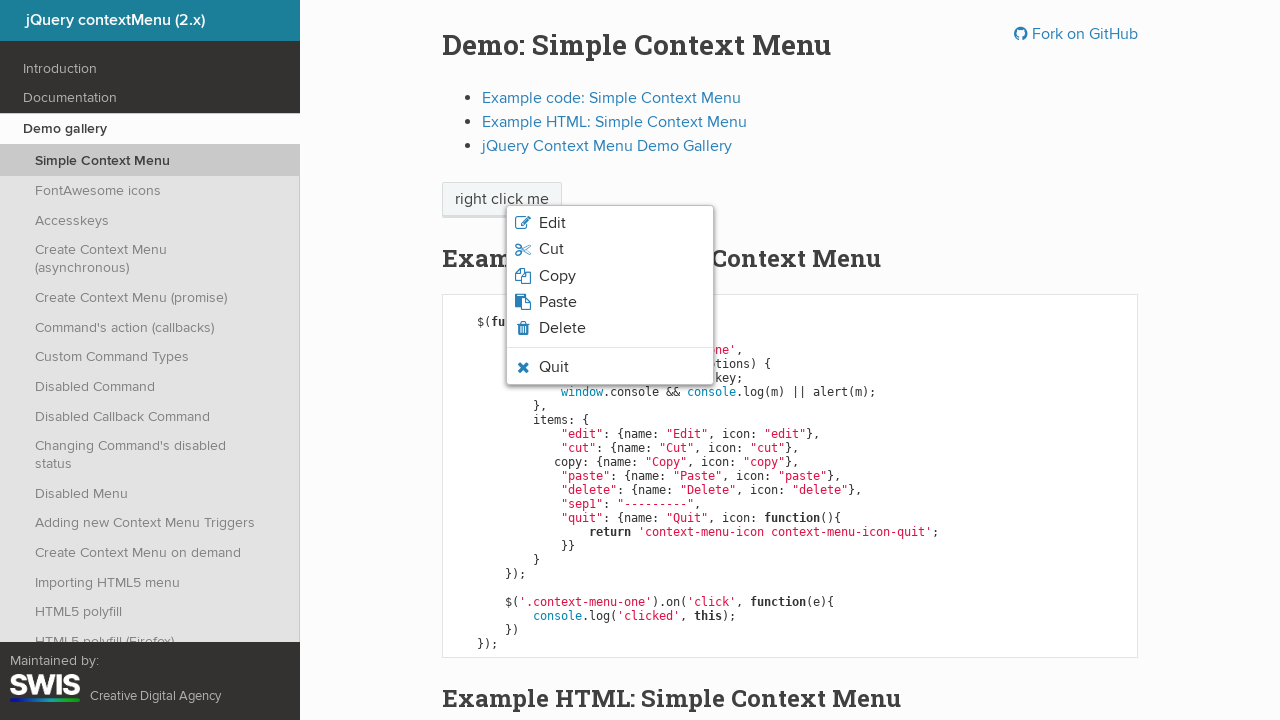